Tests JavaScript confirmation box by triggering it, accepting it, and verifying the feedback text

Starting URL: https://www.lambdatest.com/selenium-playground/javascript-alert-box-demo

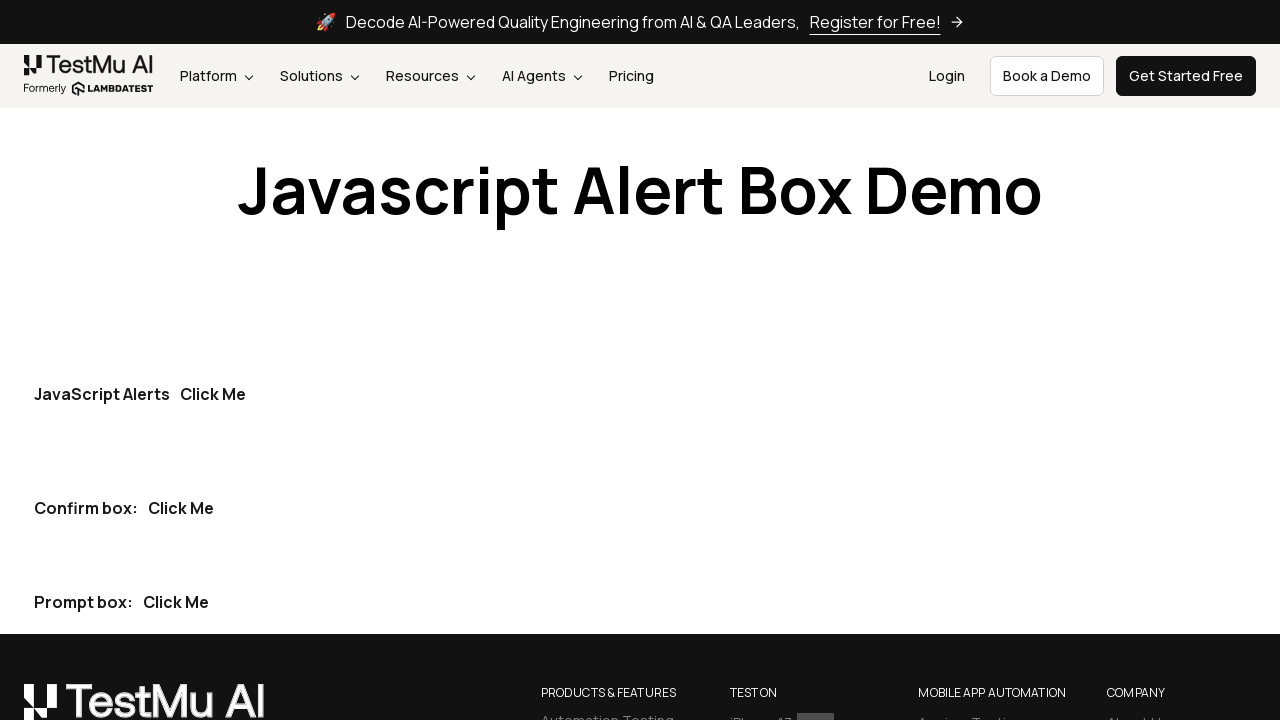

Set up dialog handler to accept confirmation boxes
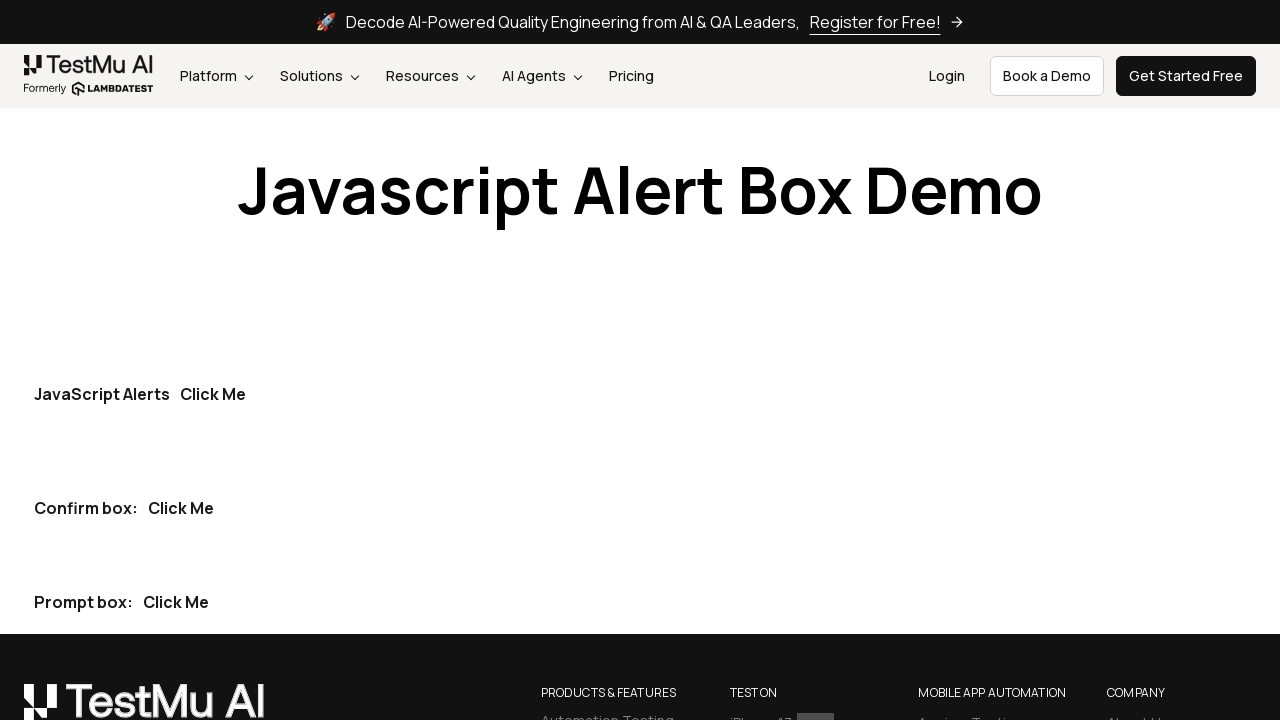

Clicked the second 'Click Me' button to trigger confirmation box at (181, 508) on button:has-text("Click Me") >> nth=1
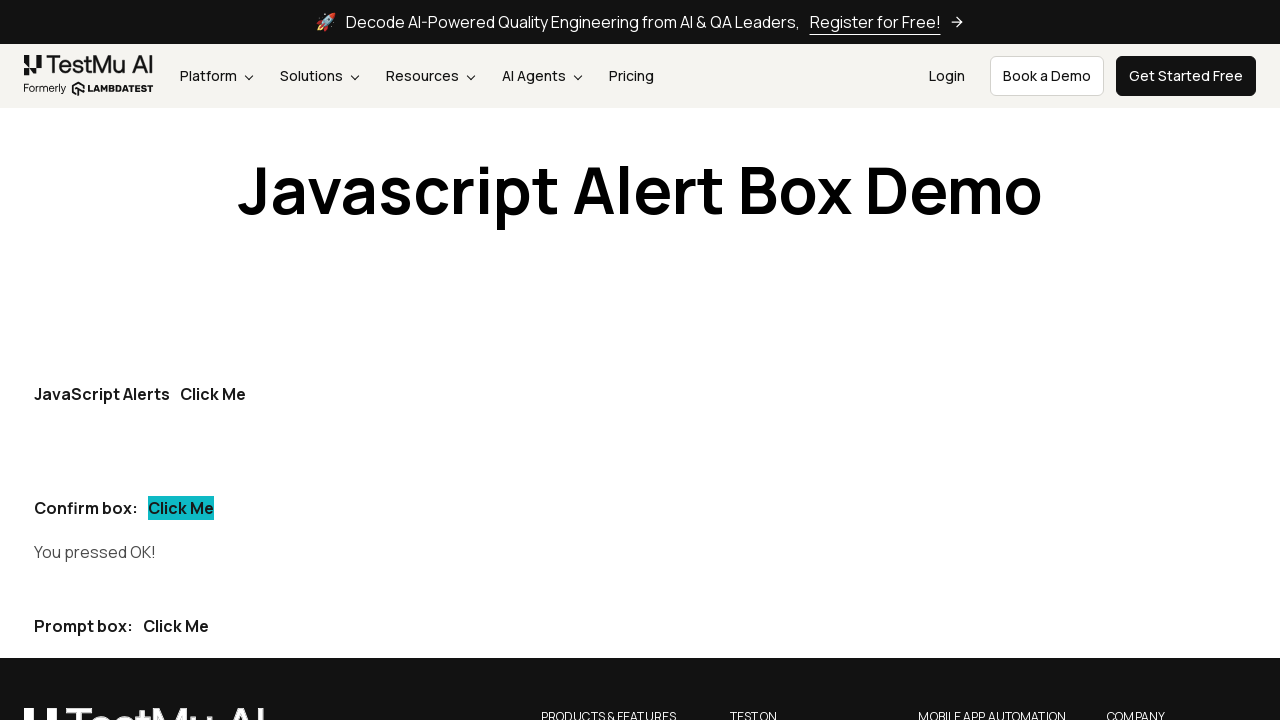

Confirmation box was accepted and feedback text appeared
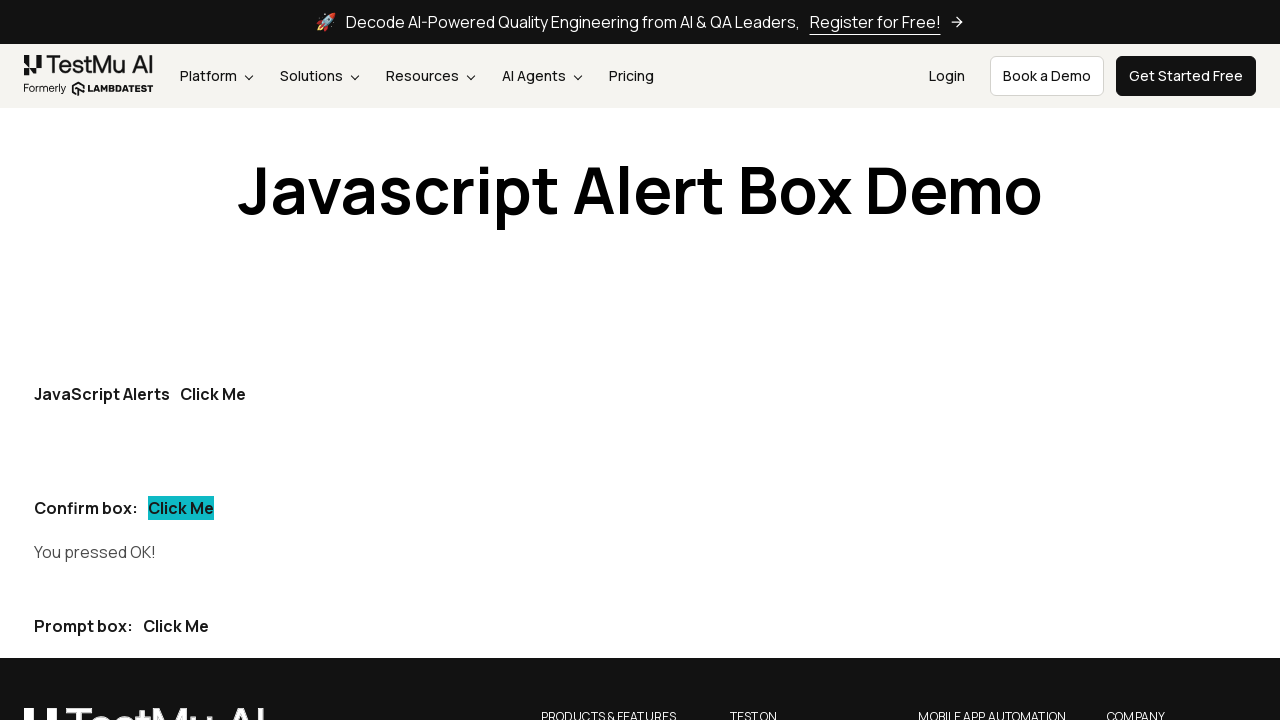

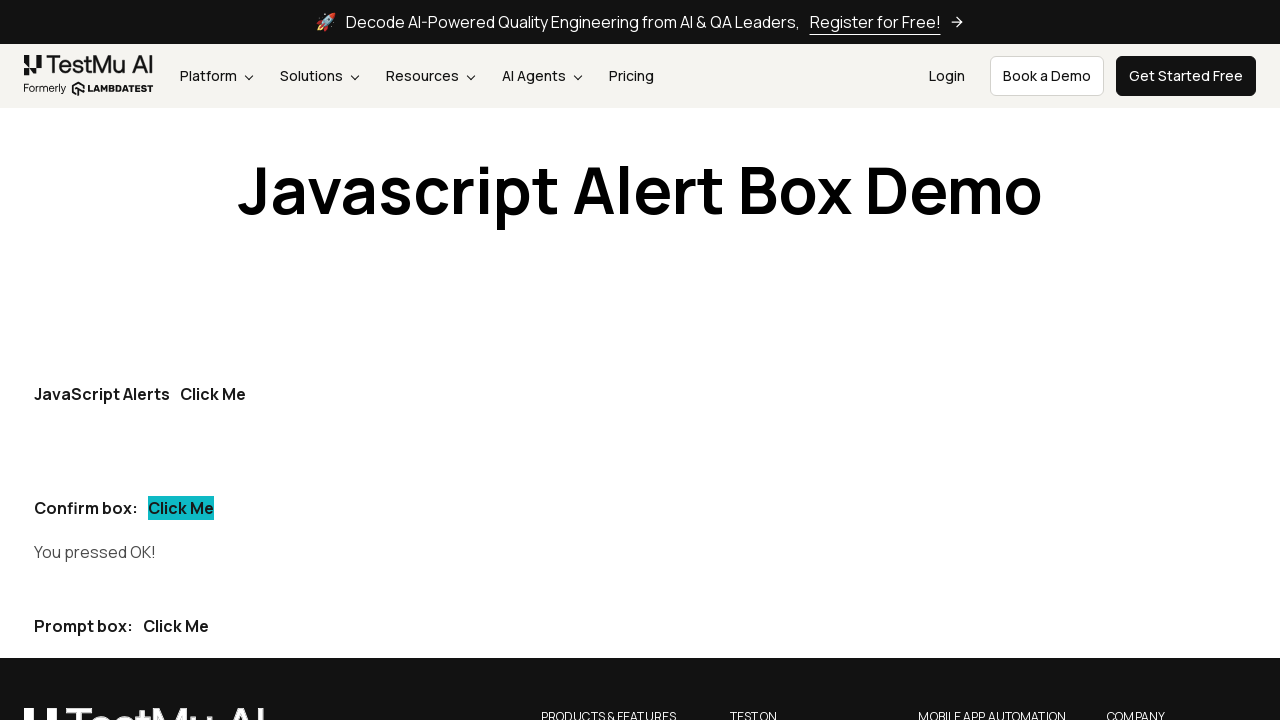